Tests click-and-hold drag functionality by clicking on letter C element, dragging it to letter H element, and releasing.

Starting URL: https://selenium08.blogspot.com/2020/01/click-and-hold.html

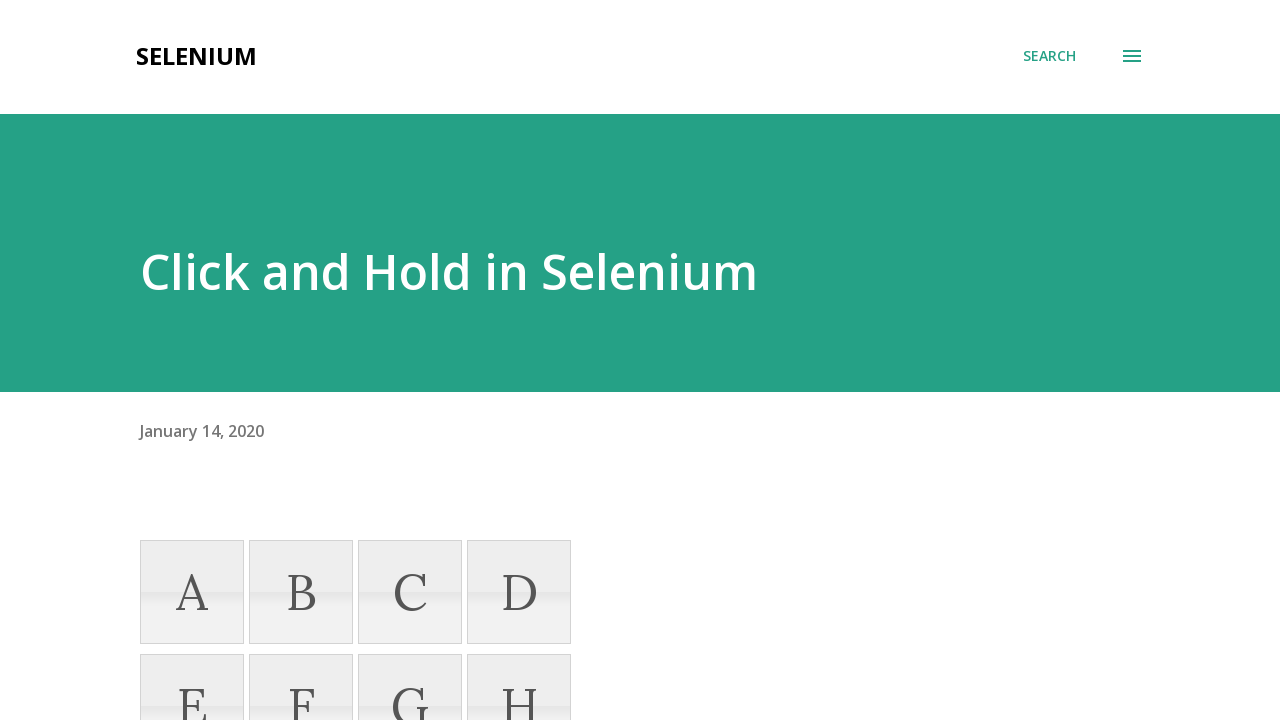

Located letter C element
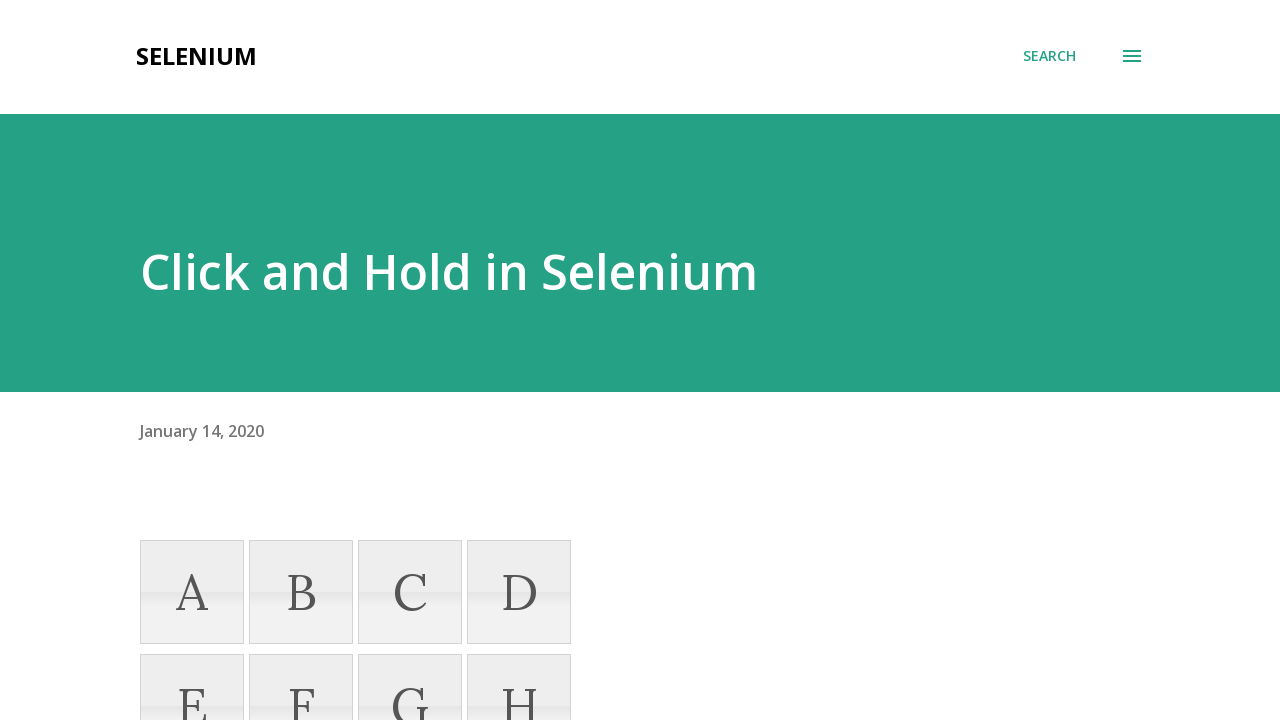

Located letter H element
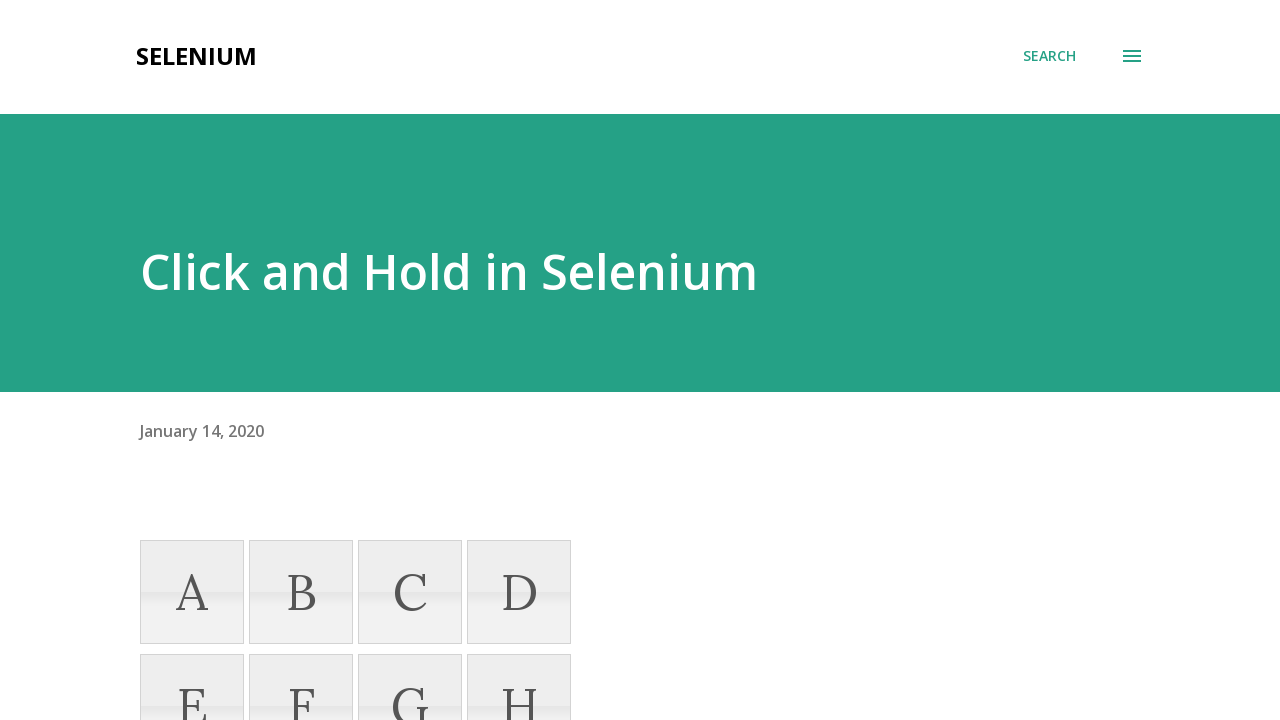

Performed click-and-hold drag from letter C to letter H at (519, 668)
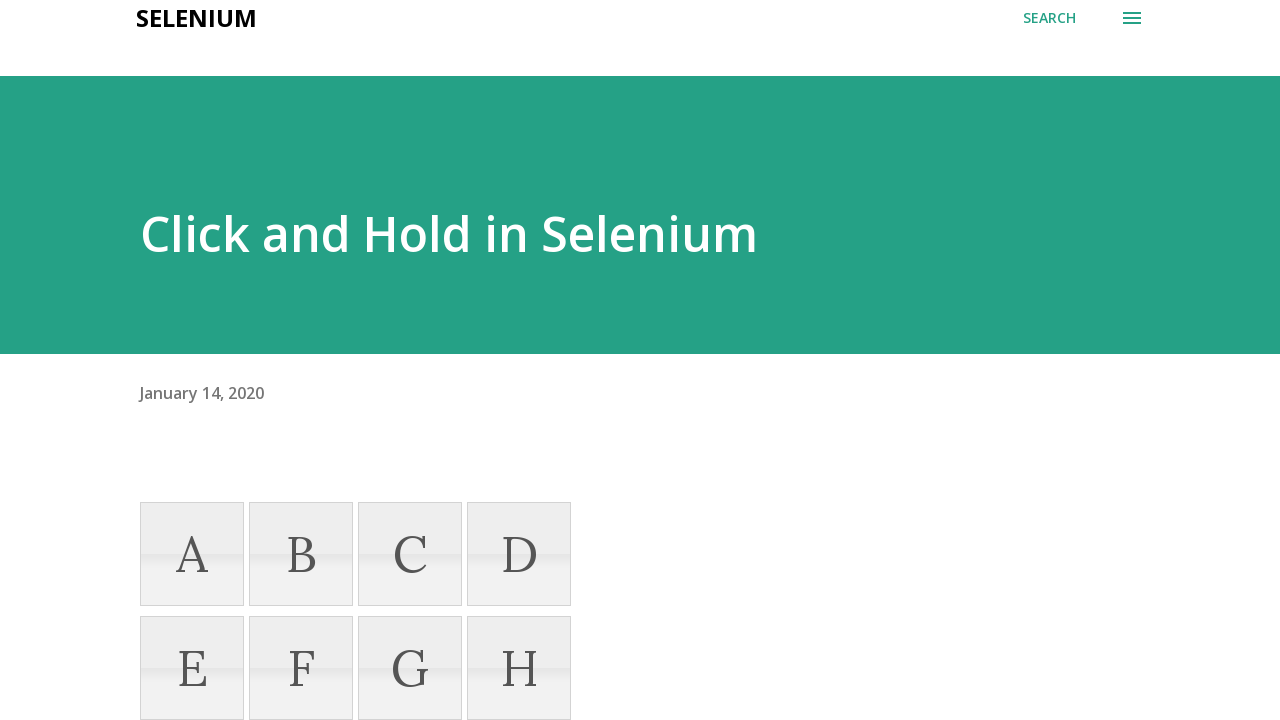

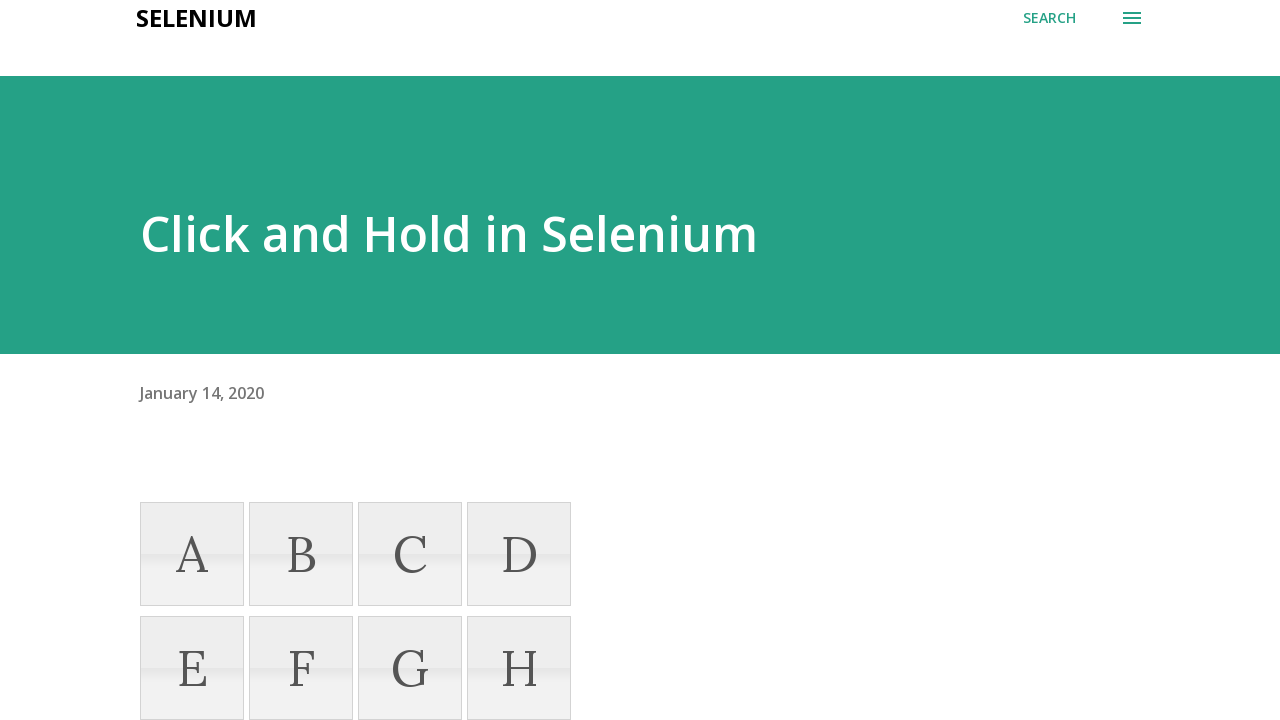